Tests registration by filling only required fields (first name, last name, email), submitting the form, and verifying the success message.

Starting URL: http://suninjuly.github.io/registration1.html

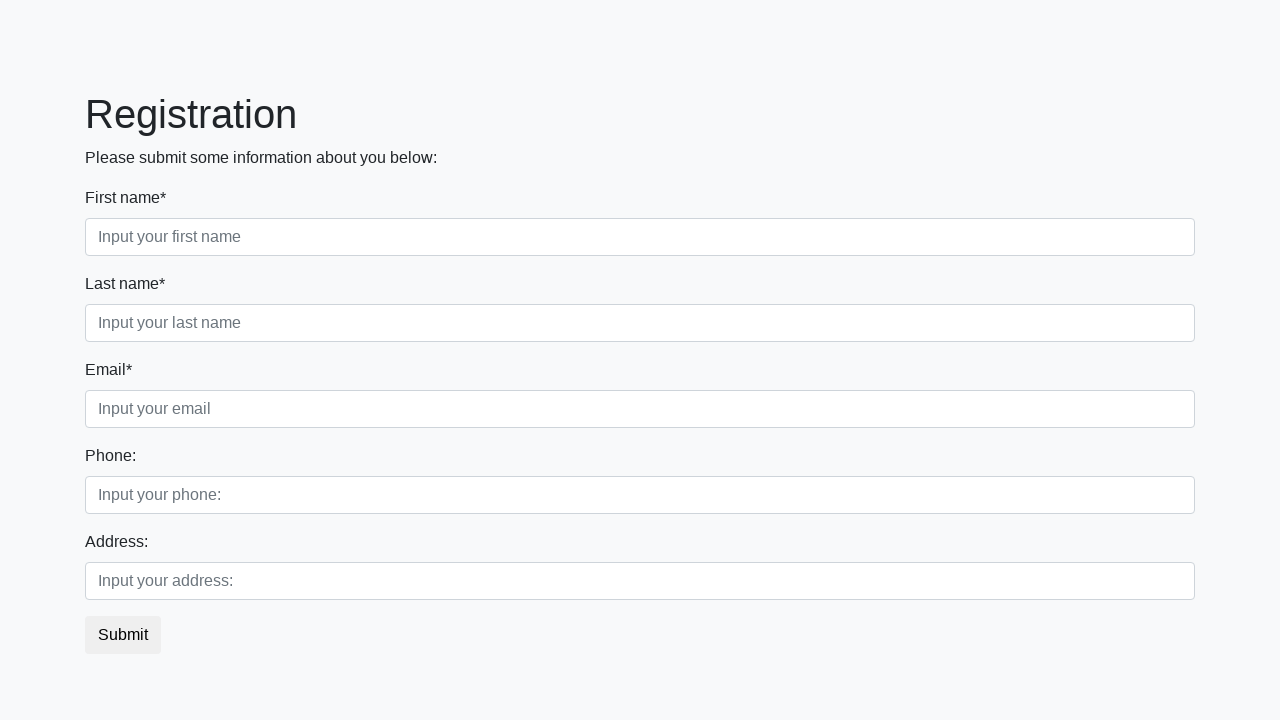

Filled first name field with 'John' on input[placeholder='Input your first name']
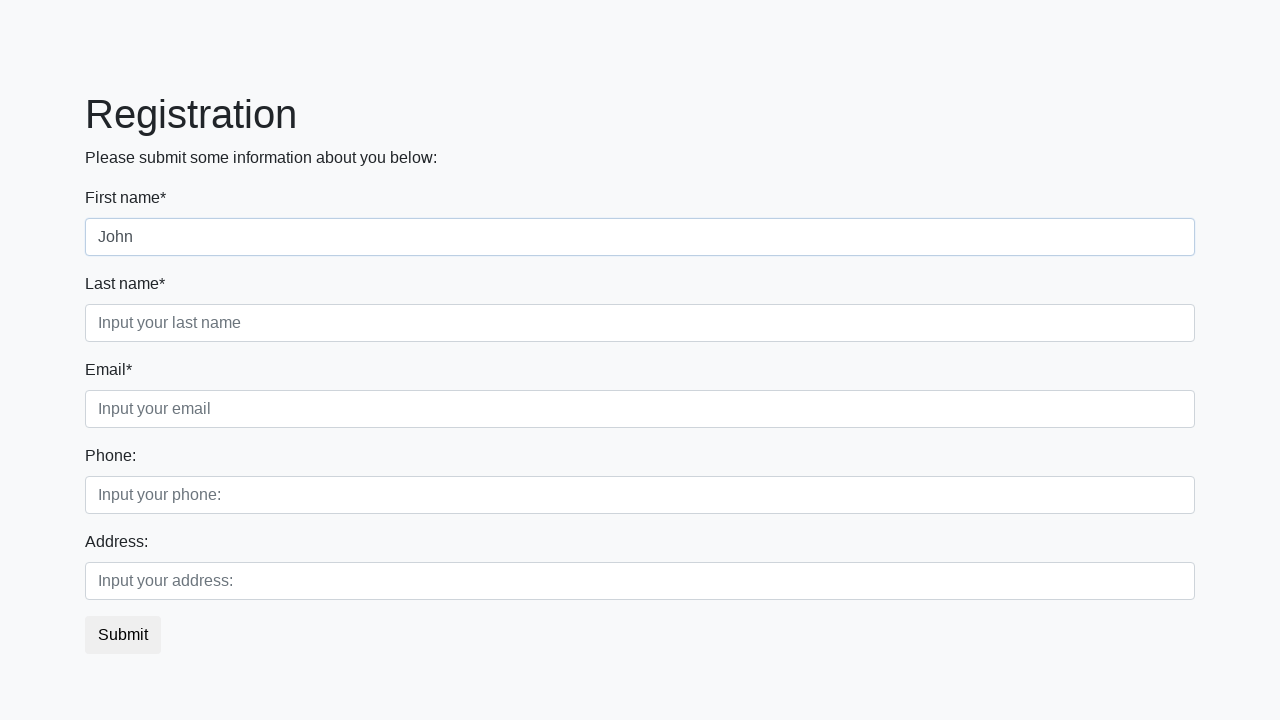

Filled last name field with 'Smith' on input[placeholder='Input your last name']
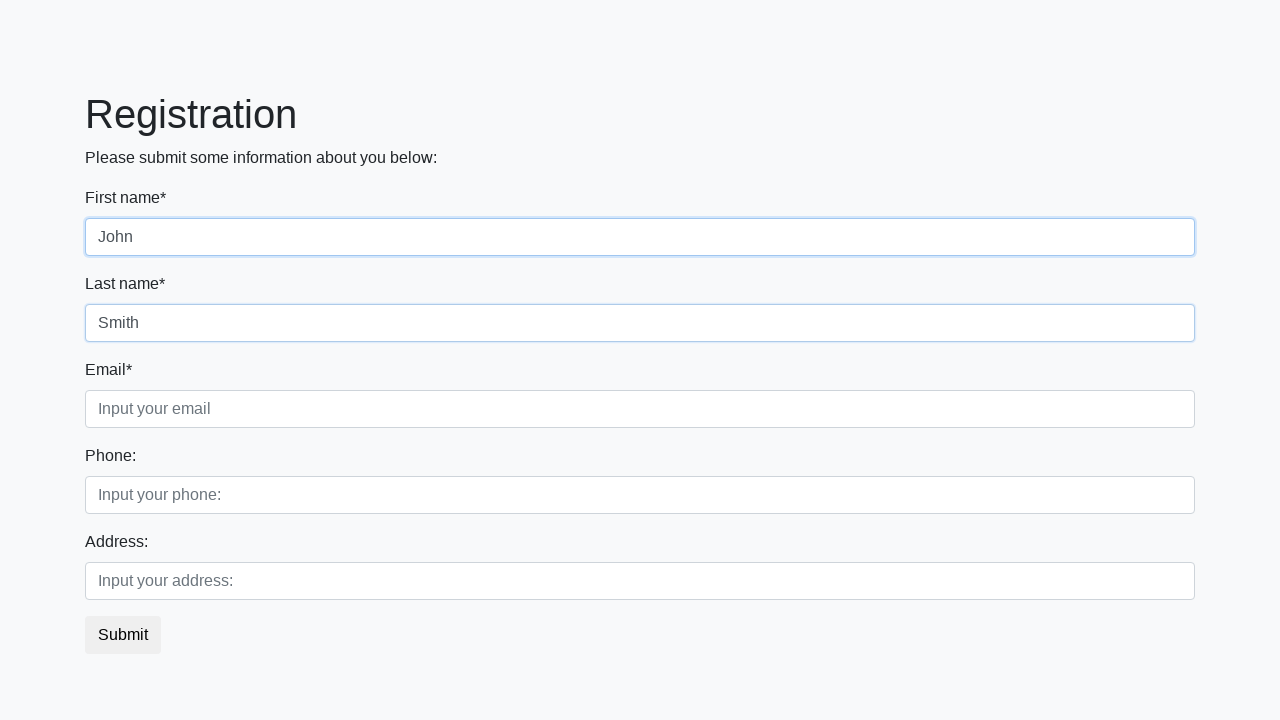

Filled email field with 'john.smith@example.com' on input[placeholder='Input your email']
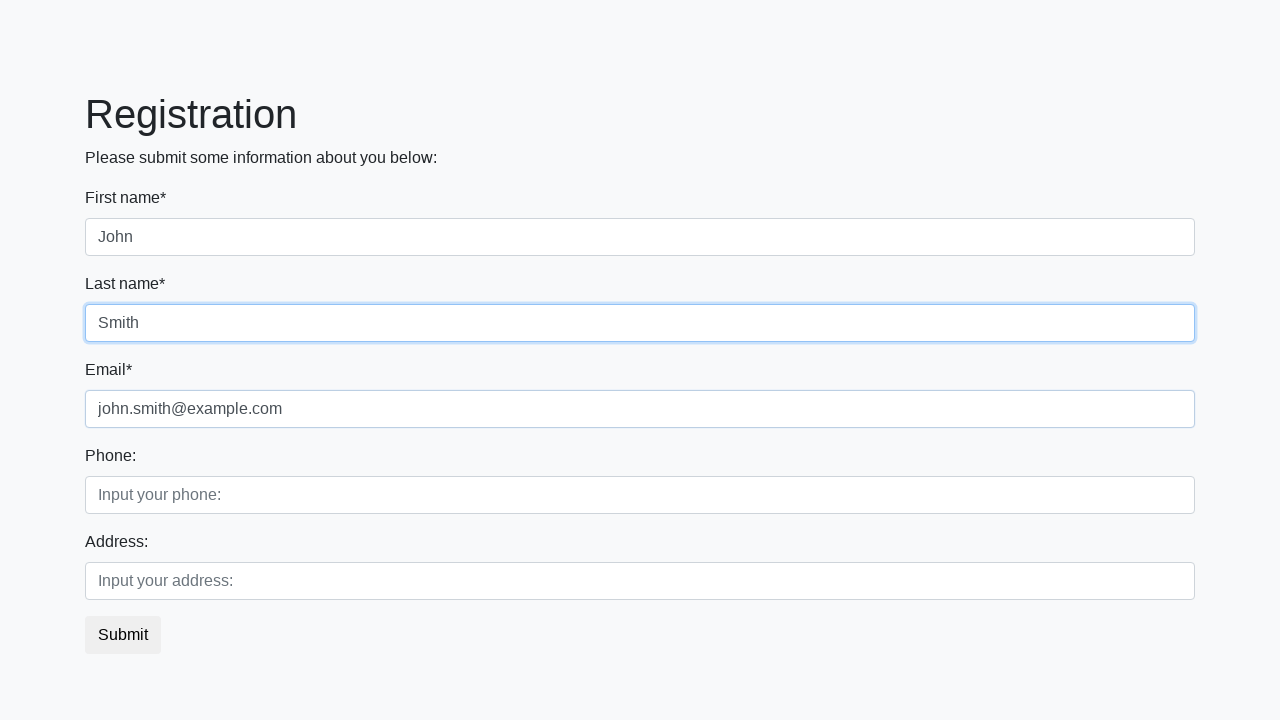

Clicked submit button to register at (123, 635) on button[type='submit']
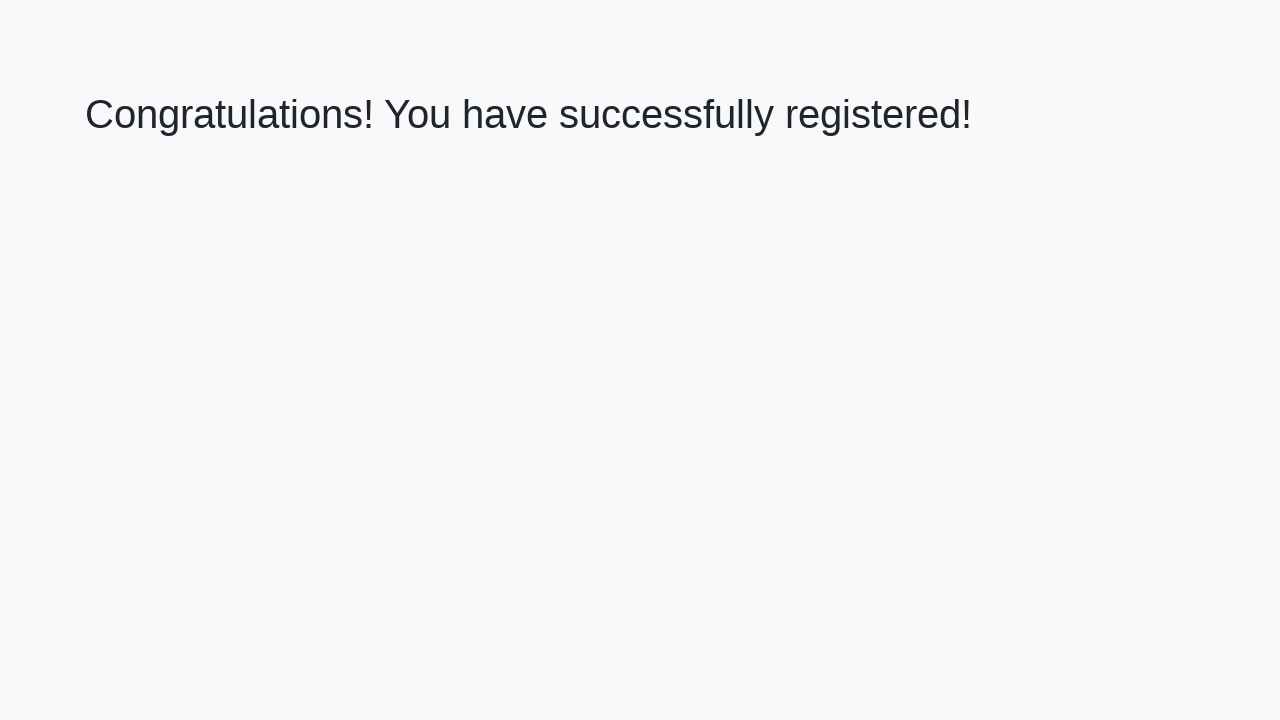

Success page loaded with h1 element
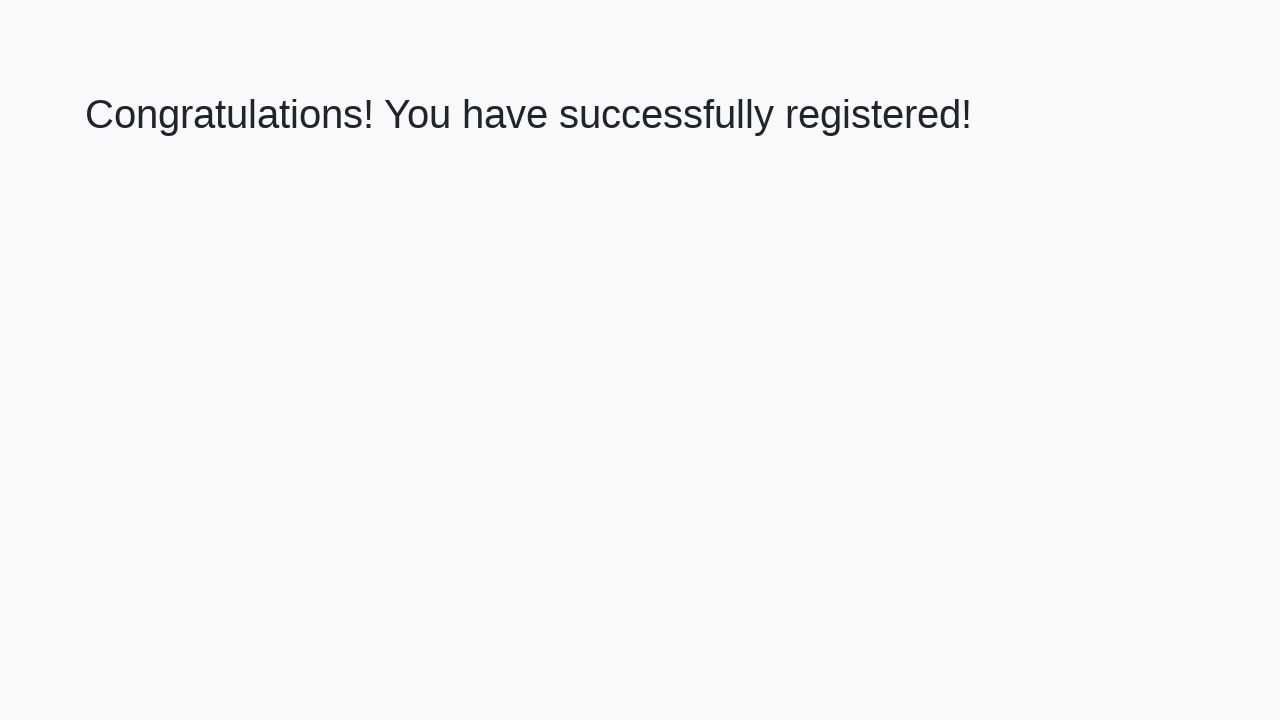

Retrieved success message text
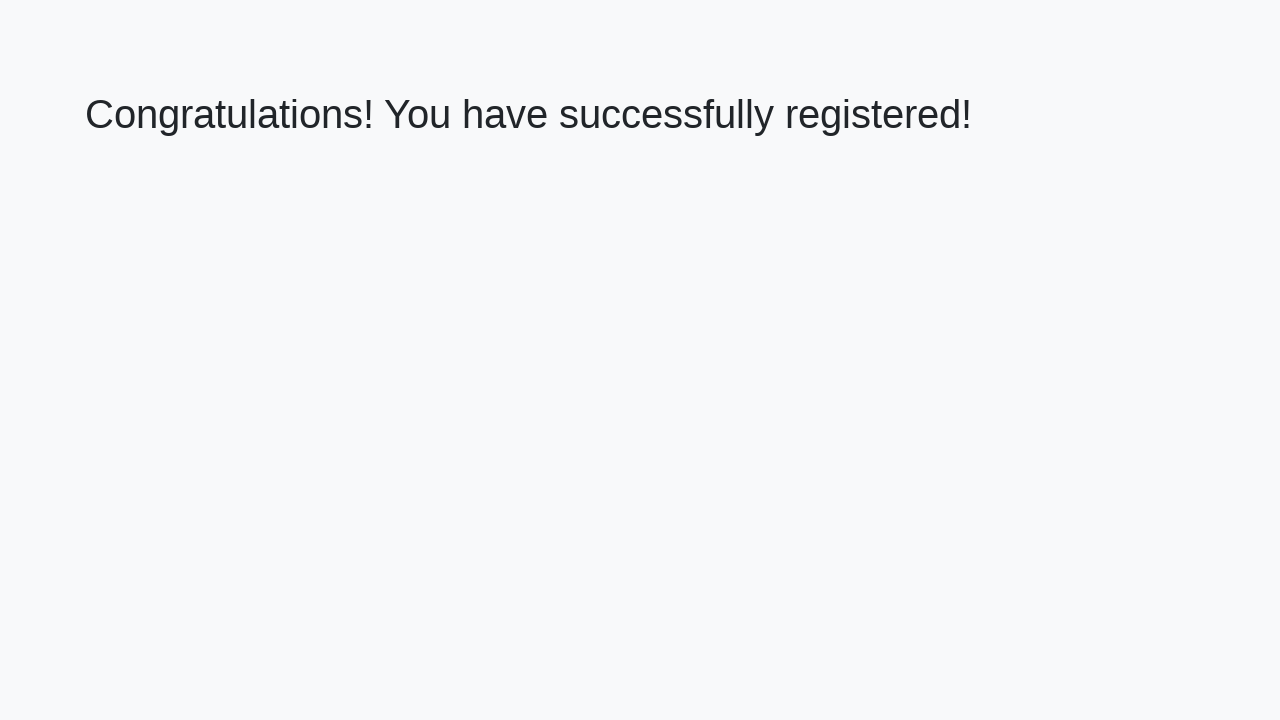

Verified success message matches expected text
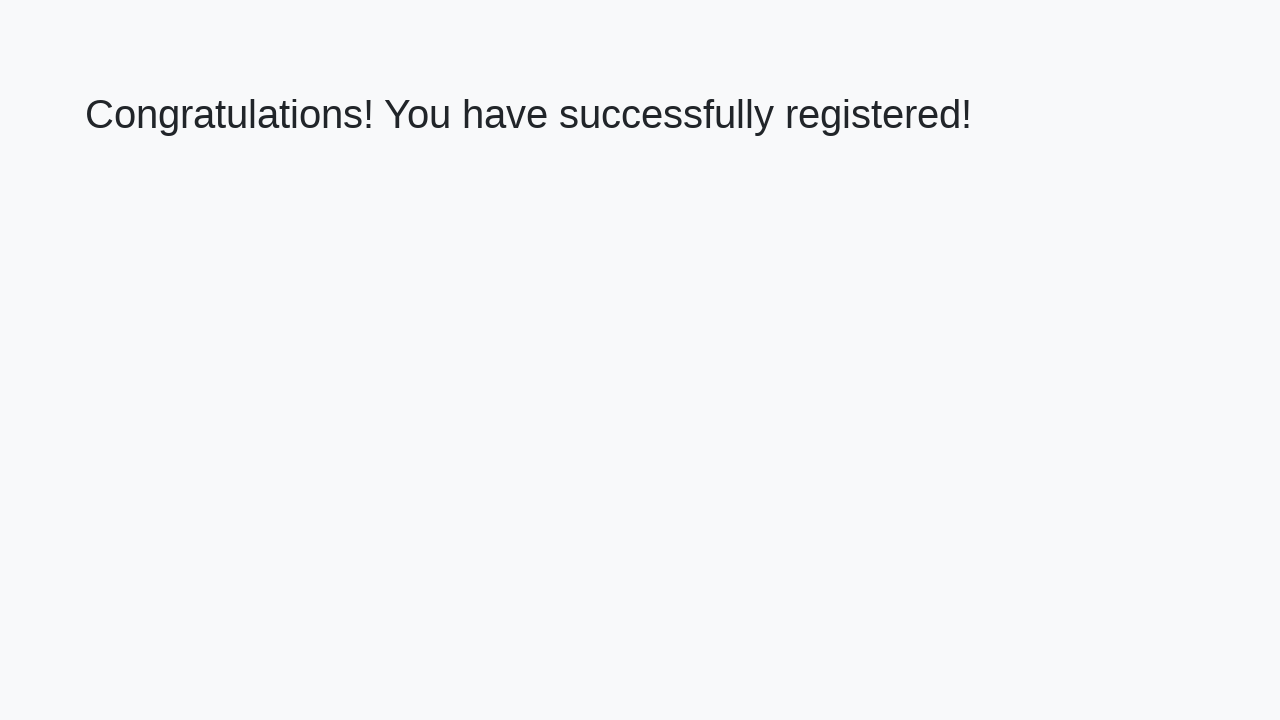

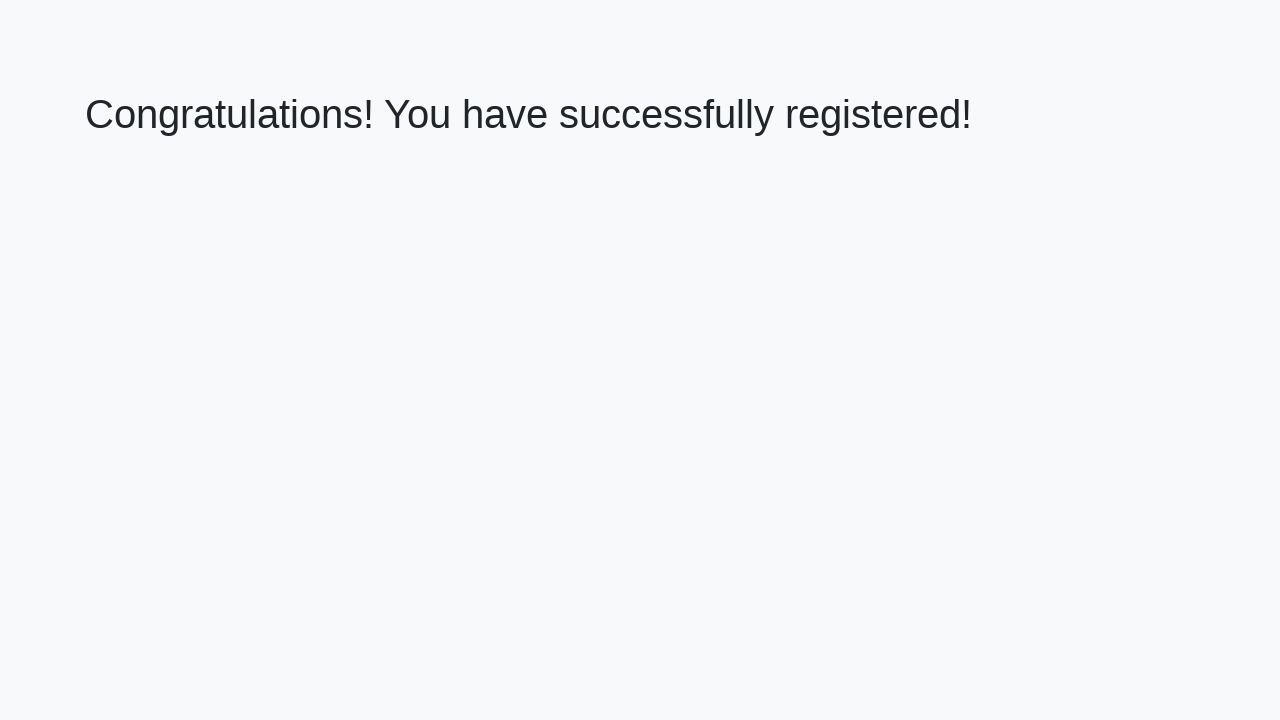